Tests input field functionality by entering a number, clearing the field, and entering a different number on a public testing website.

Starting URL: http://the-internet.herokuapp.com/inputs

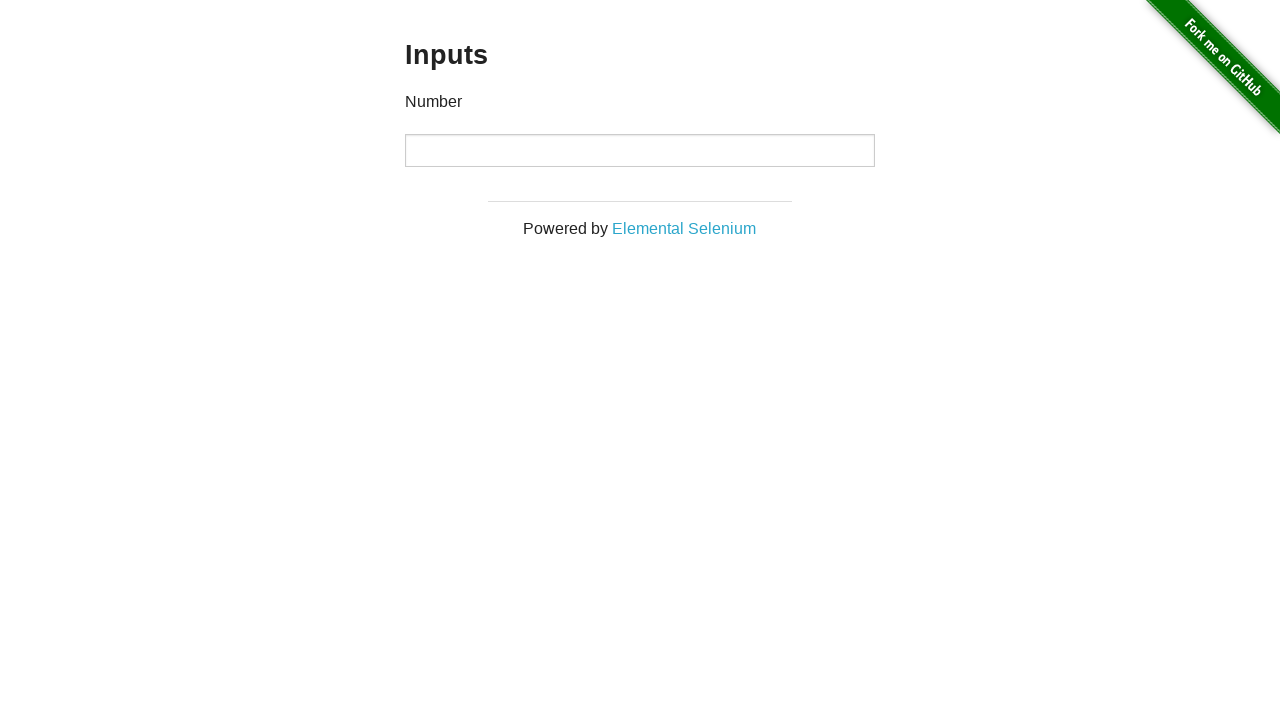

Entered '1000' into input field on input
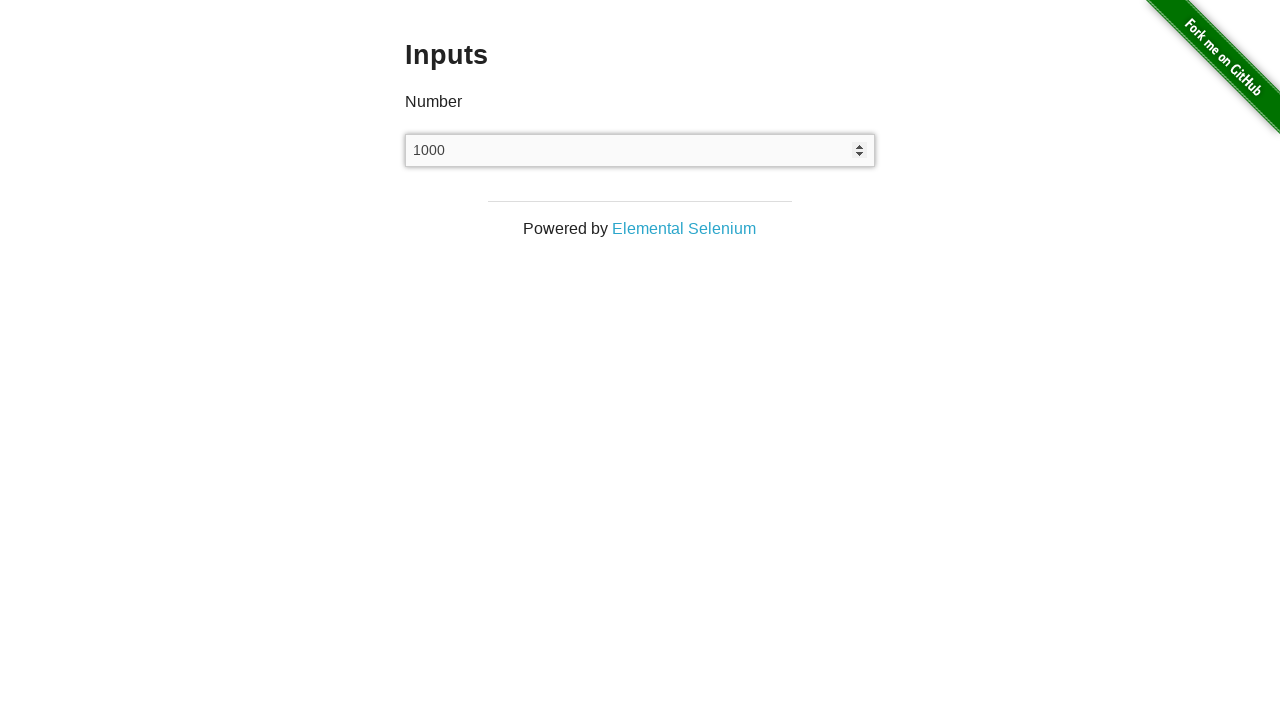

Cleared the input field on input
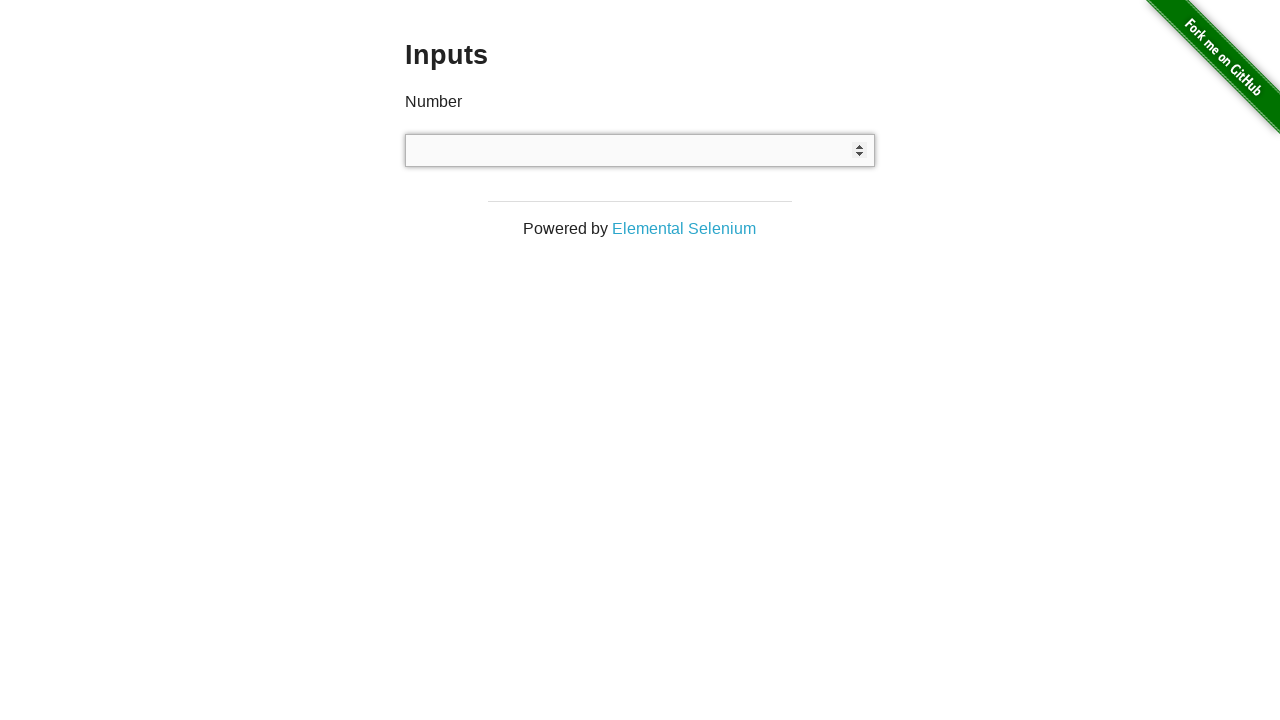

Entered '999' into input field on input
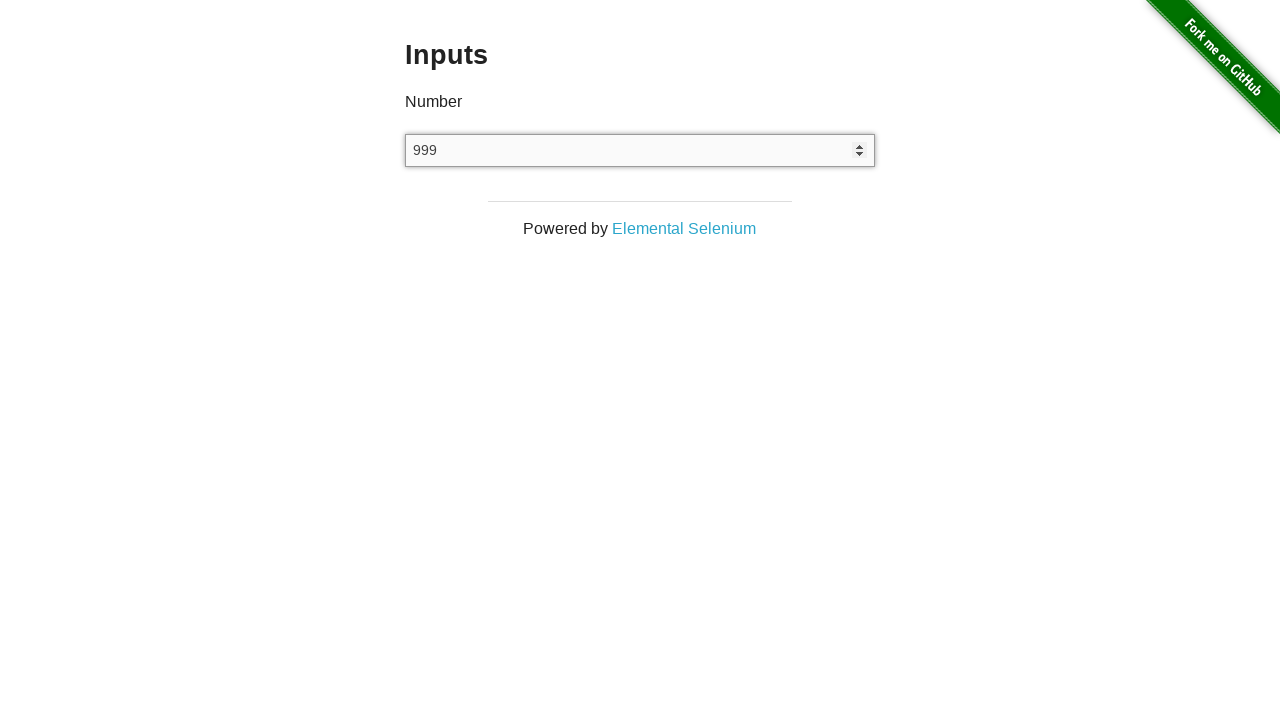

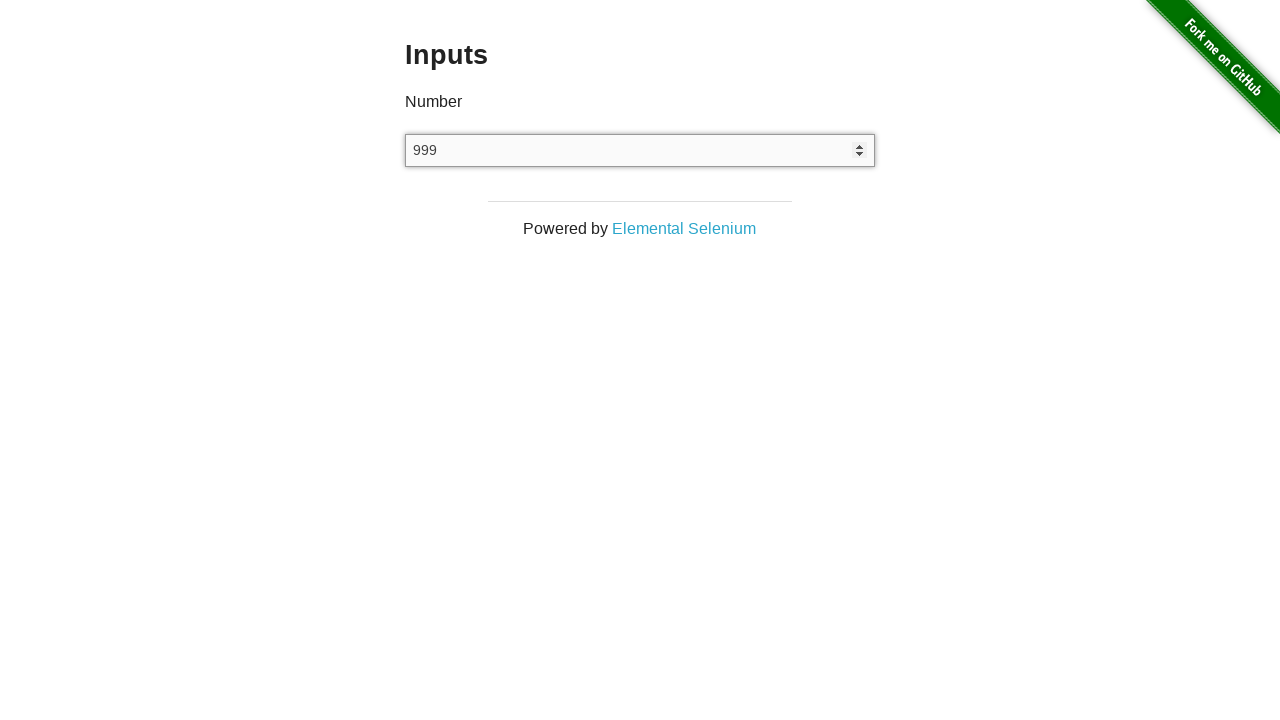